Navigates to the Web Tables section under Elements, opens the add record modal, fills in a new record with name, age, email, salary, and department information, then submits the form. Repeats this process with different data sets.

Starting URL: https://demoqa.com/

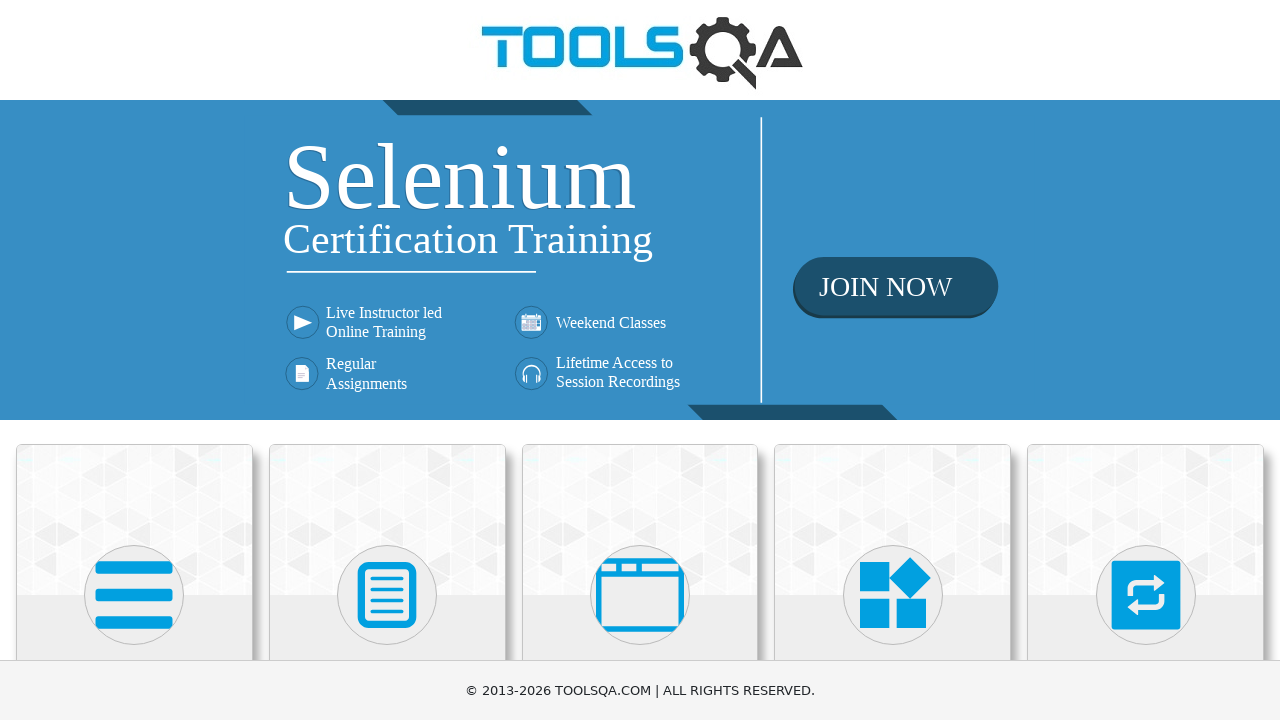

Clicked on Elements section at (134, 360) on div.card-body >> internal:has-text="Elements"i
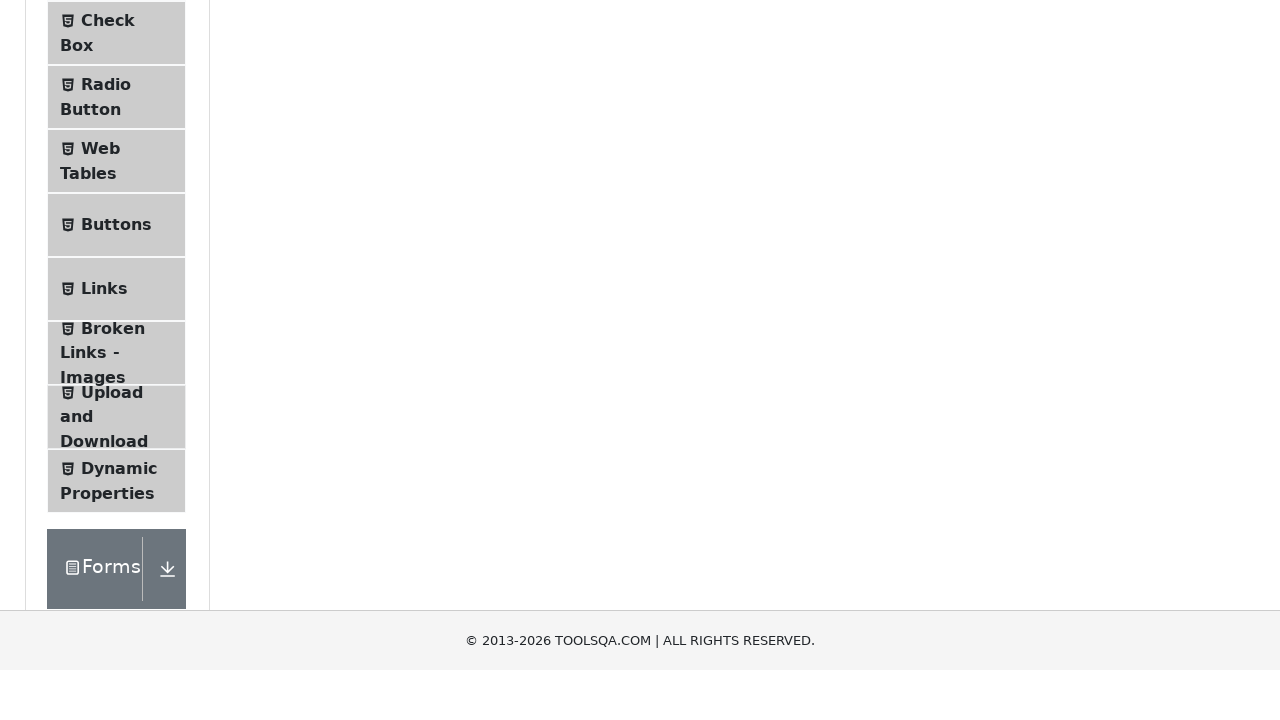

Web Tables menu item loaded
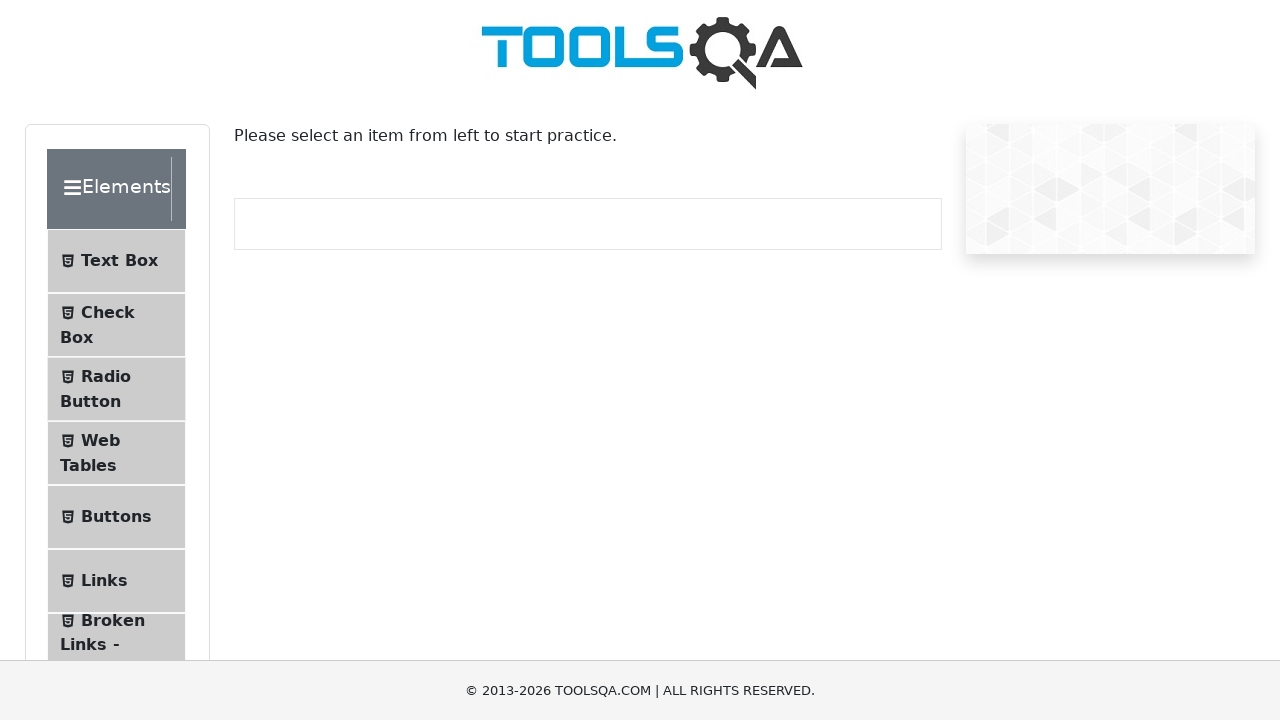

Clicked on Web Tables menu item at (116, 453) on div.element-list.collapse.show li#item-3
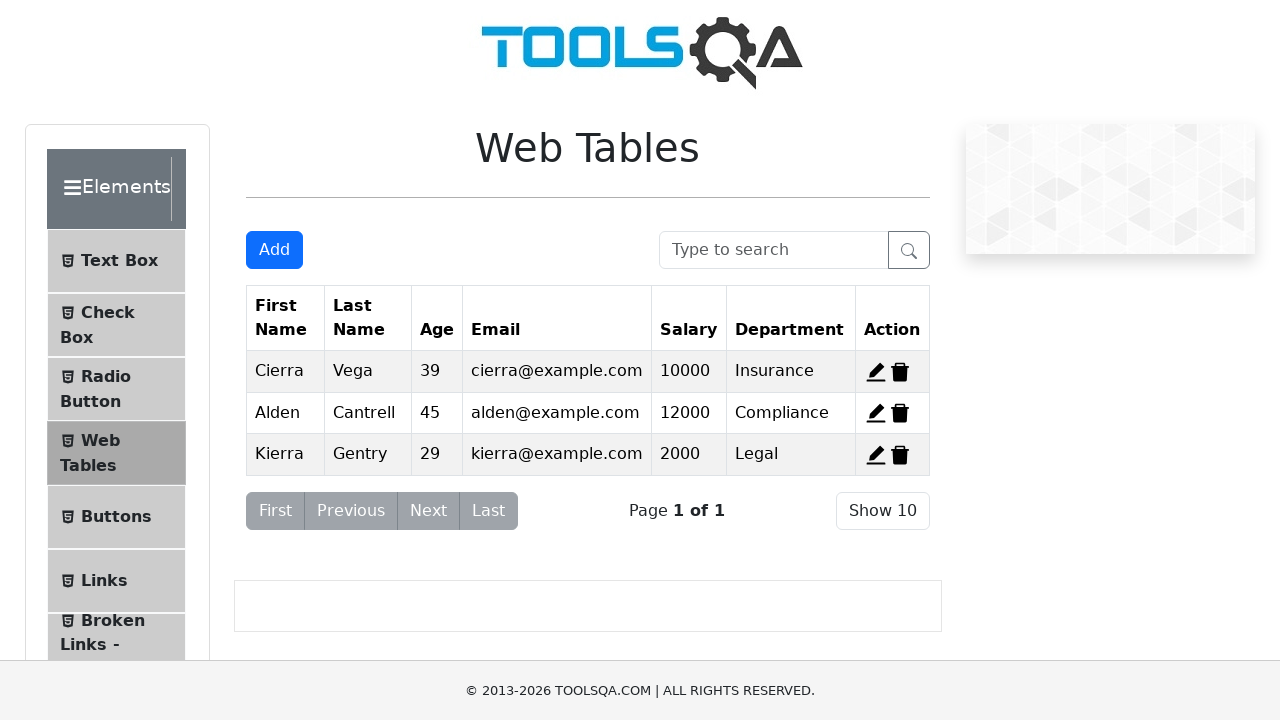

Web Tables page loaded
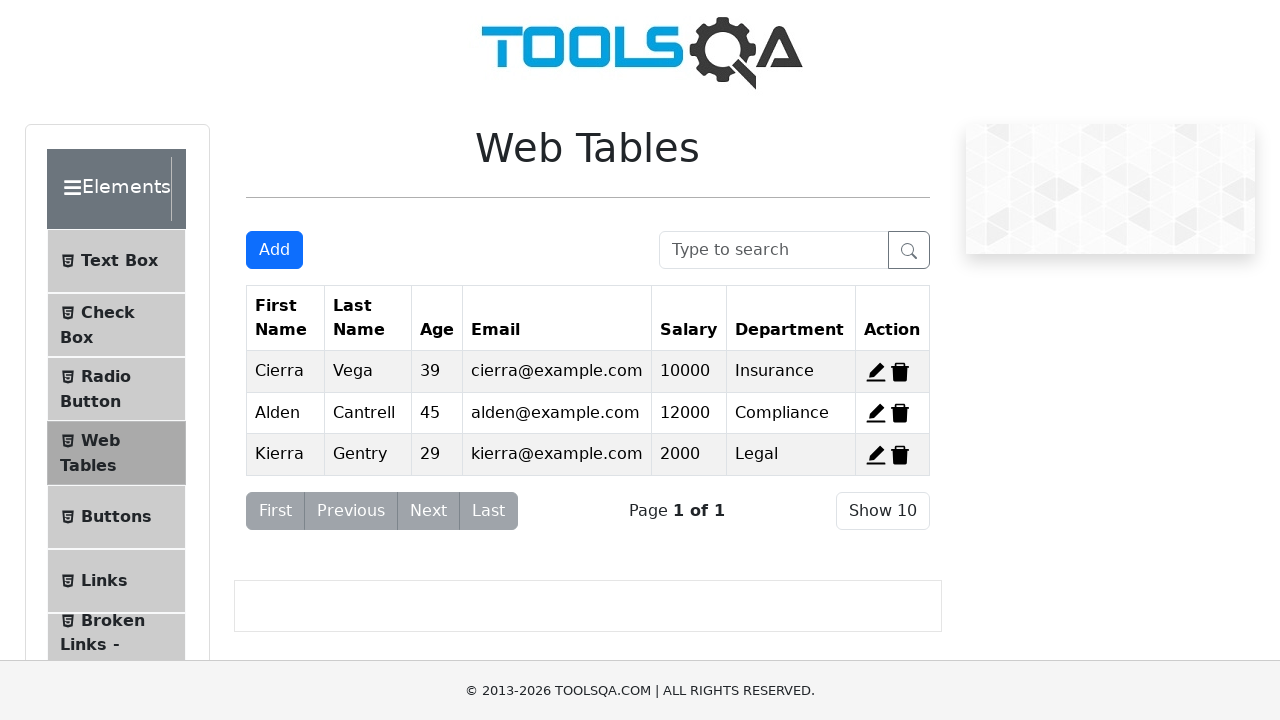

Clicked Add New Record button for first record at (274, 250) on button#addNewRecordButton
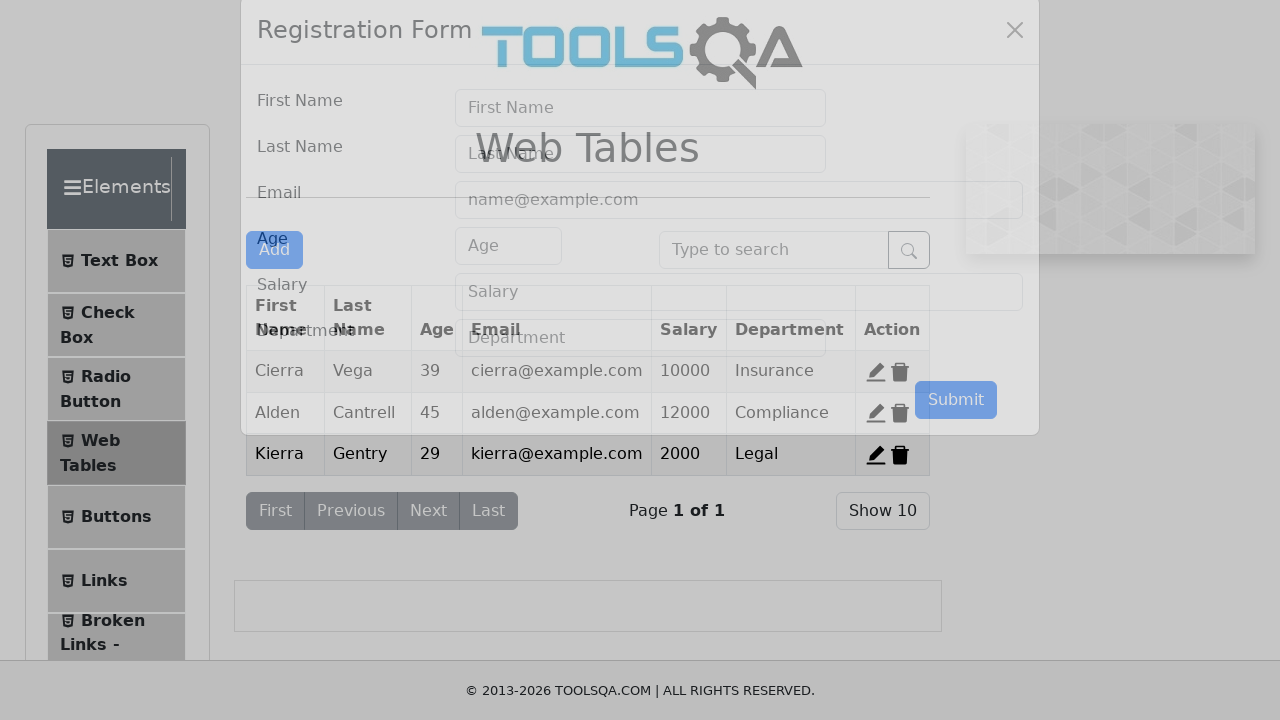

Add record modal opened
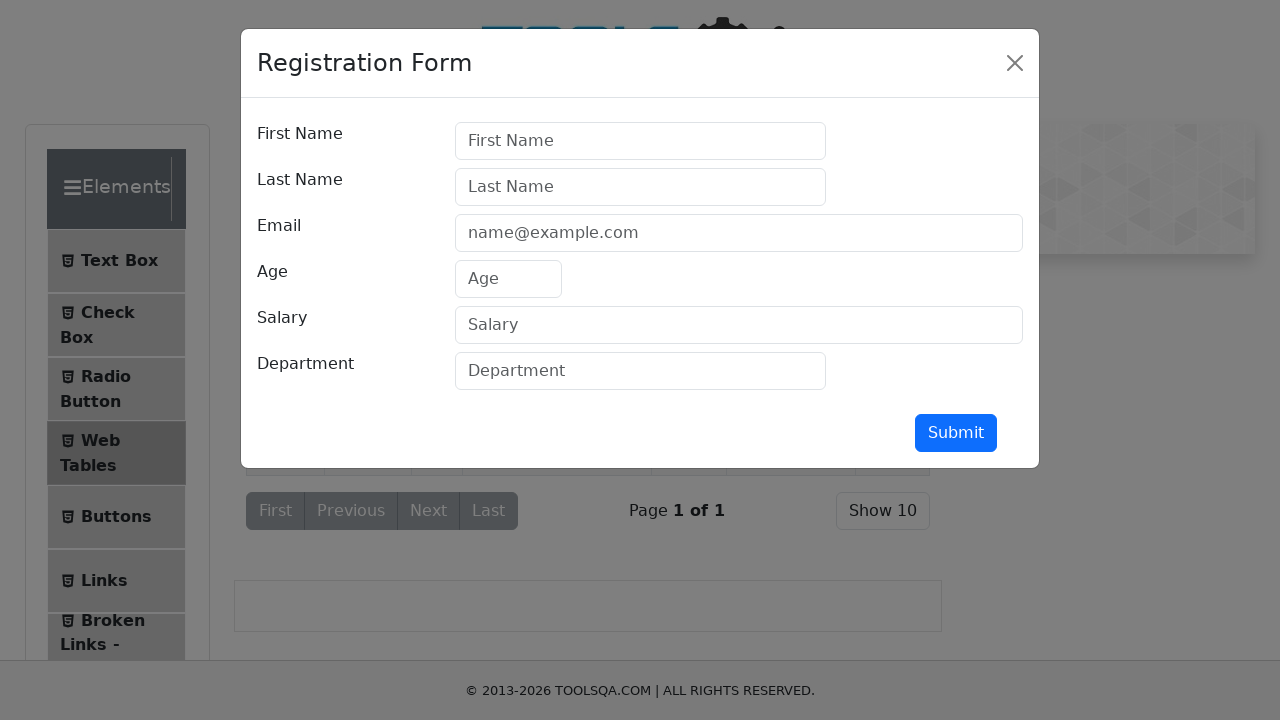

Filled first name field with 'Sidth' on input#firstName
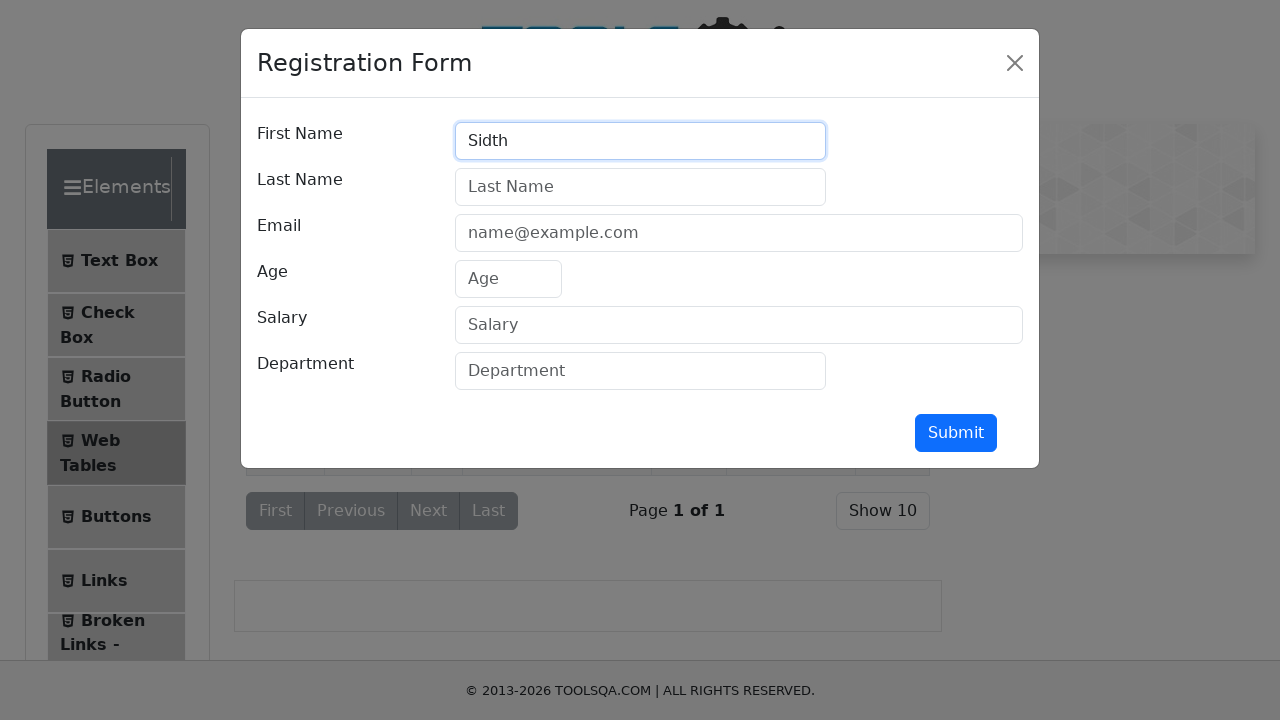

Filled last name field with 'vick' on input#lastName
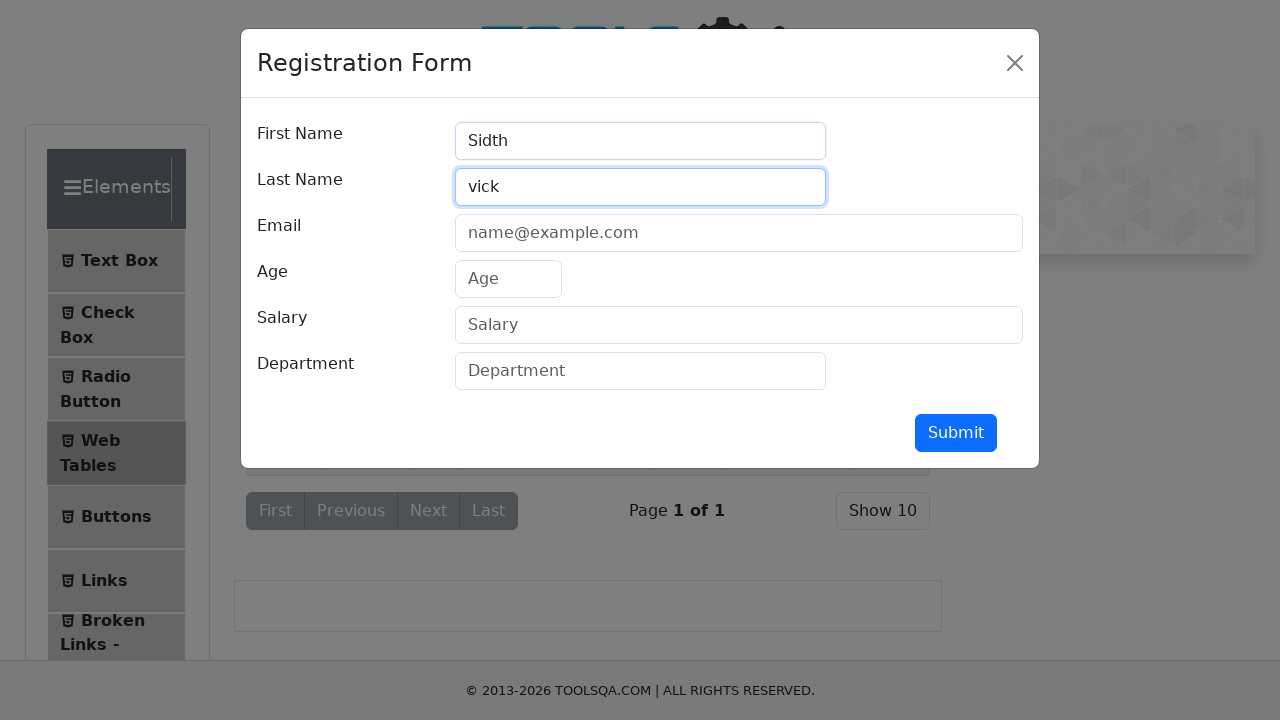

Filled age field with '36' on input#age
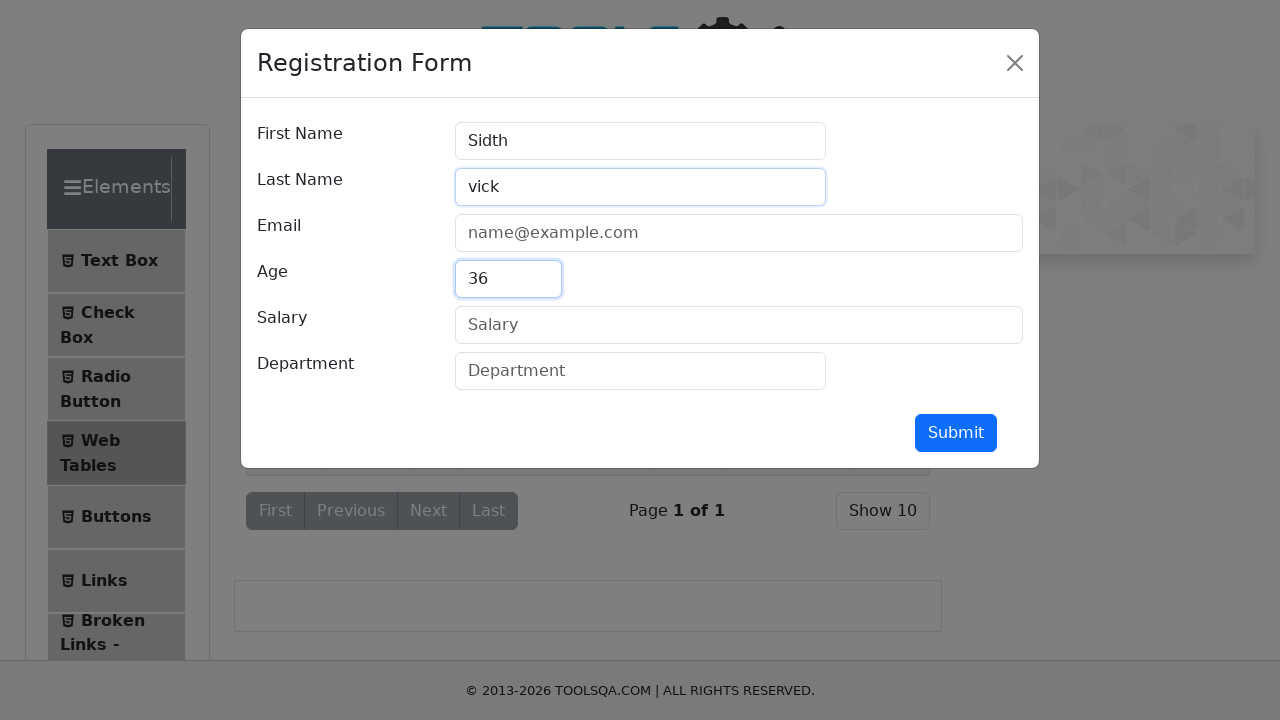

Filled email field with 'sidth@ggmil.com' on input#userEmail
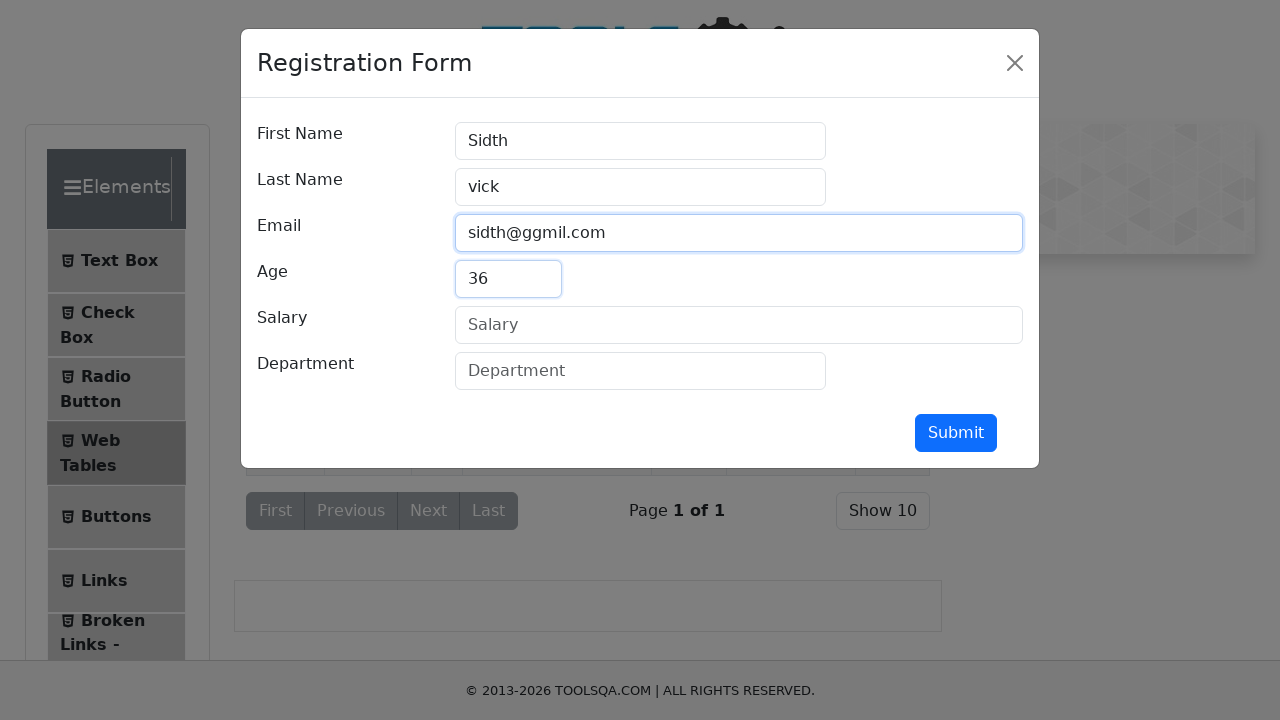

Filled salary field with '234567' on input#salary
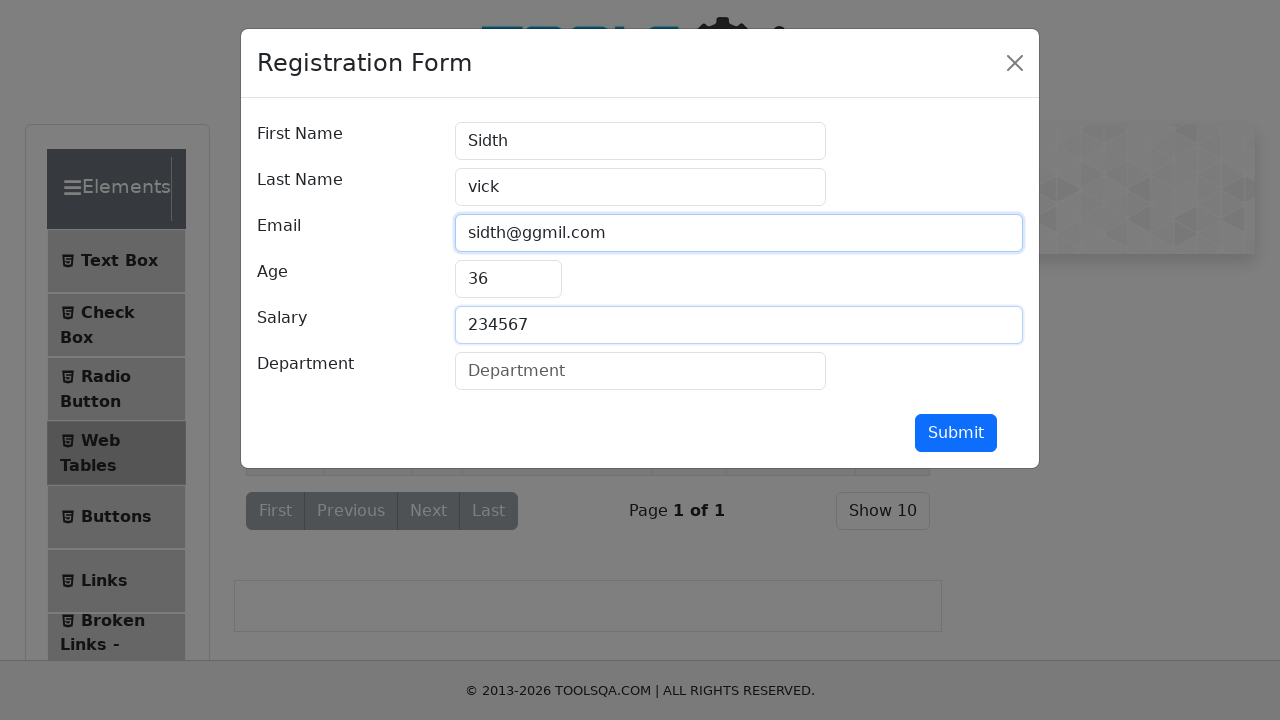

Filled department field with 'Mech' on input#department
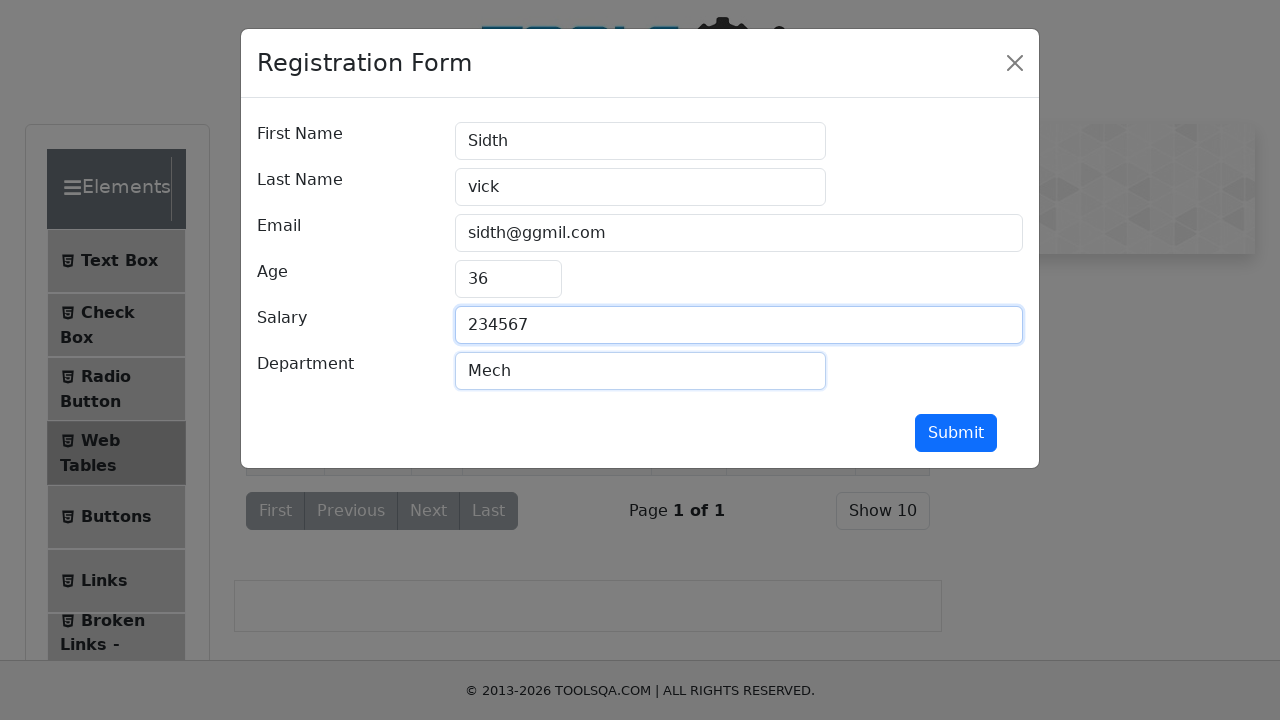

Submitted first record form (Sidth vick) at (956, 433) on button#submit
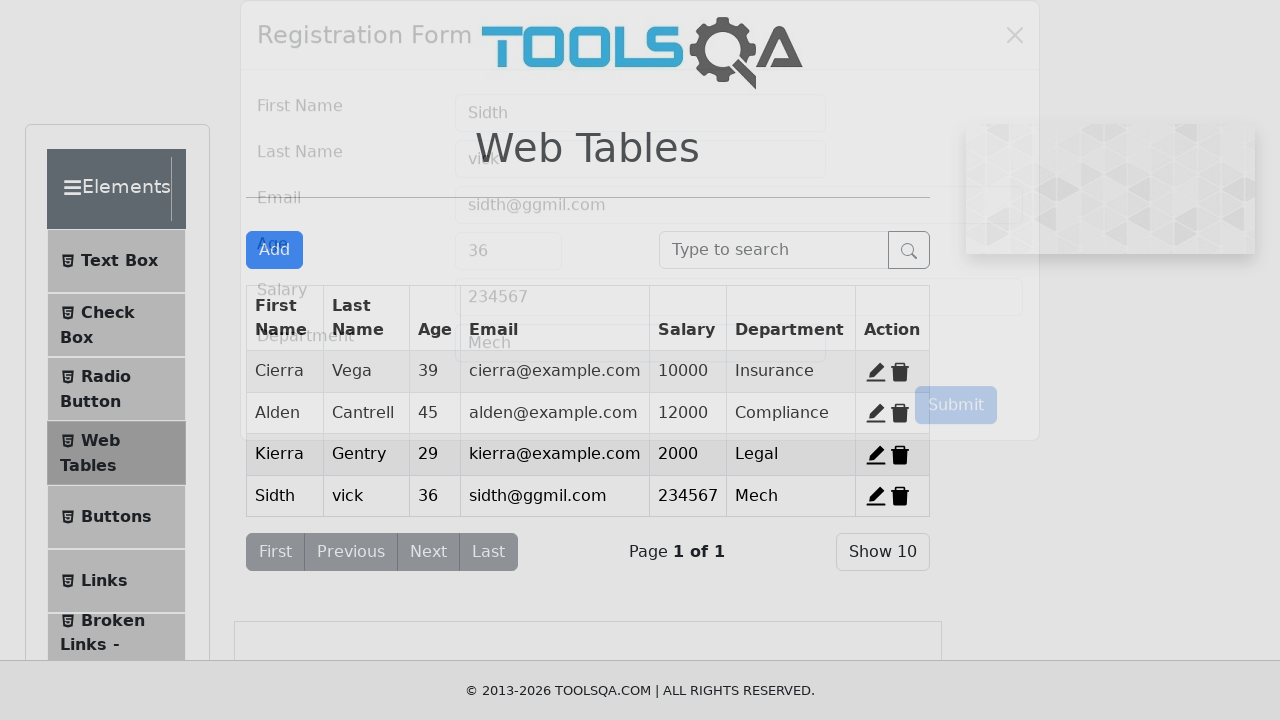

Clicked Add New Record button for second record at (274, 250) on button#addNewRecordButton
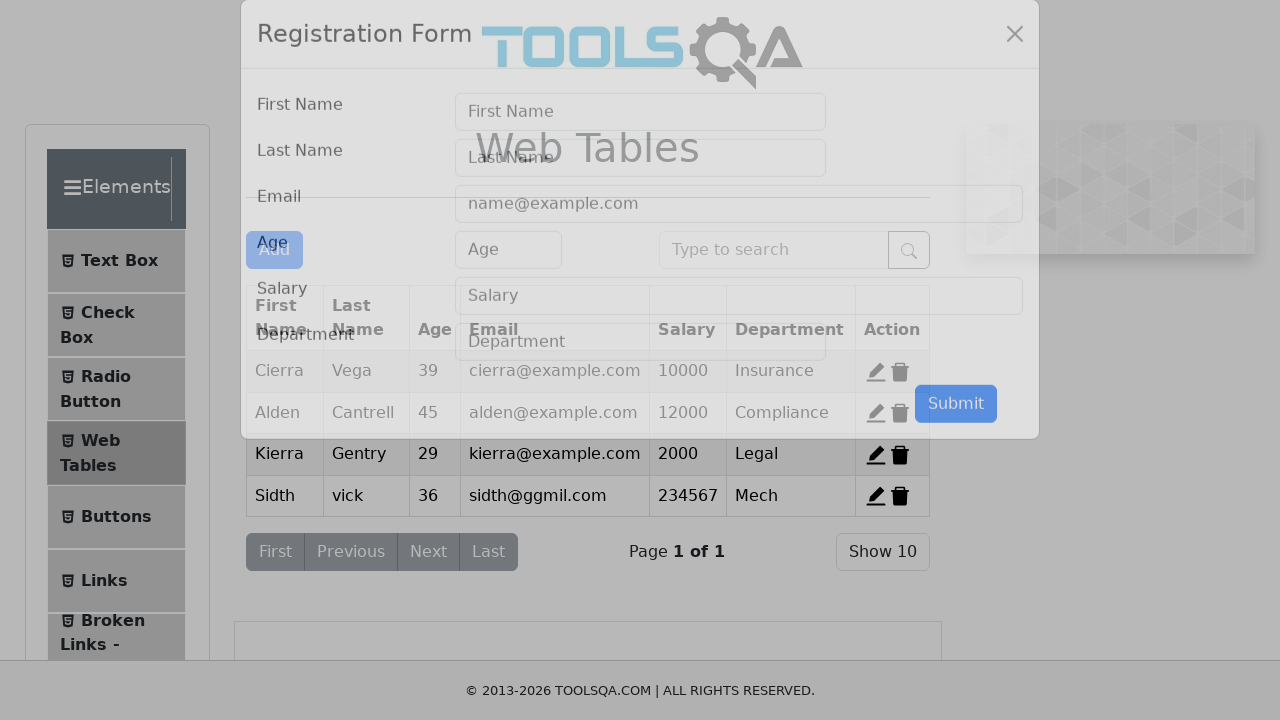

Add record modal opened for second record
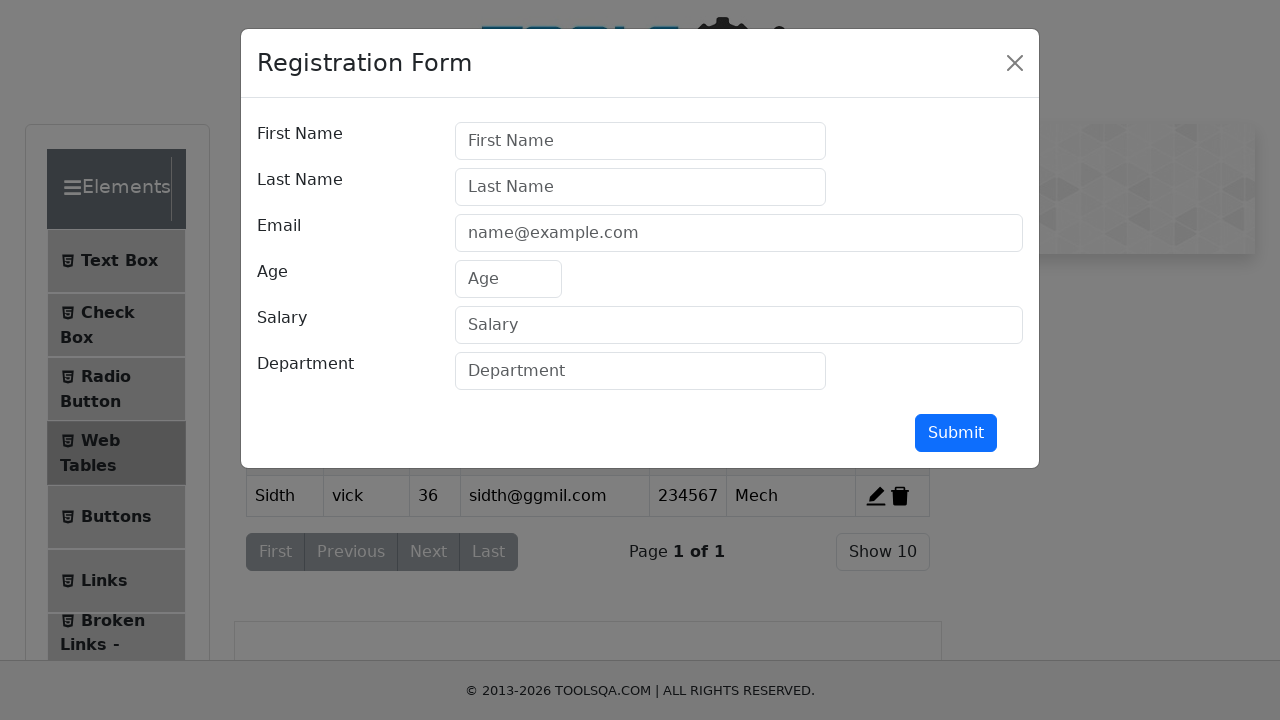

Filled first name field with 'keerthi' on input#firstName
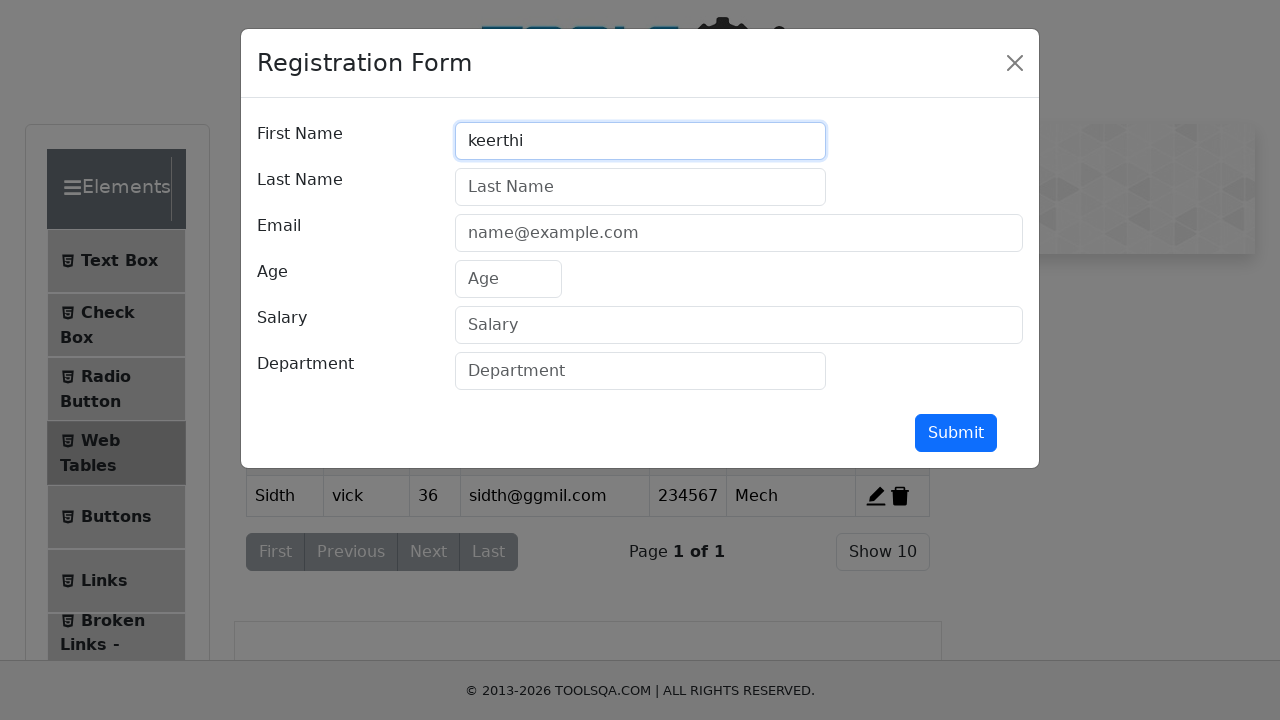

Filled last name field with 'daugth' on input#lastName
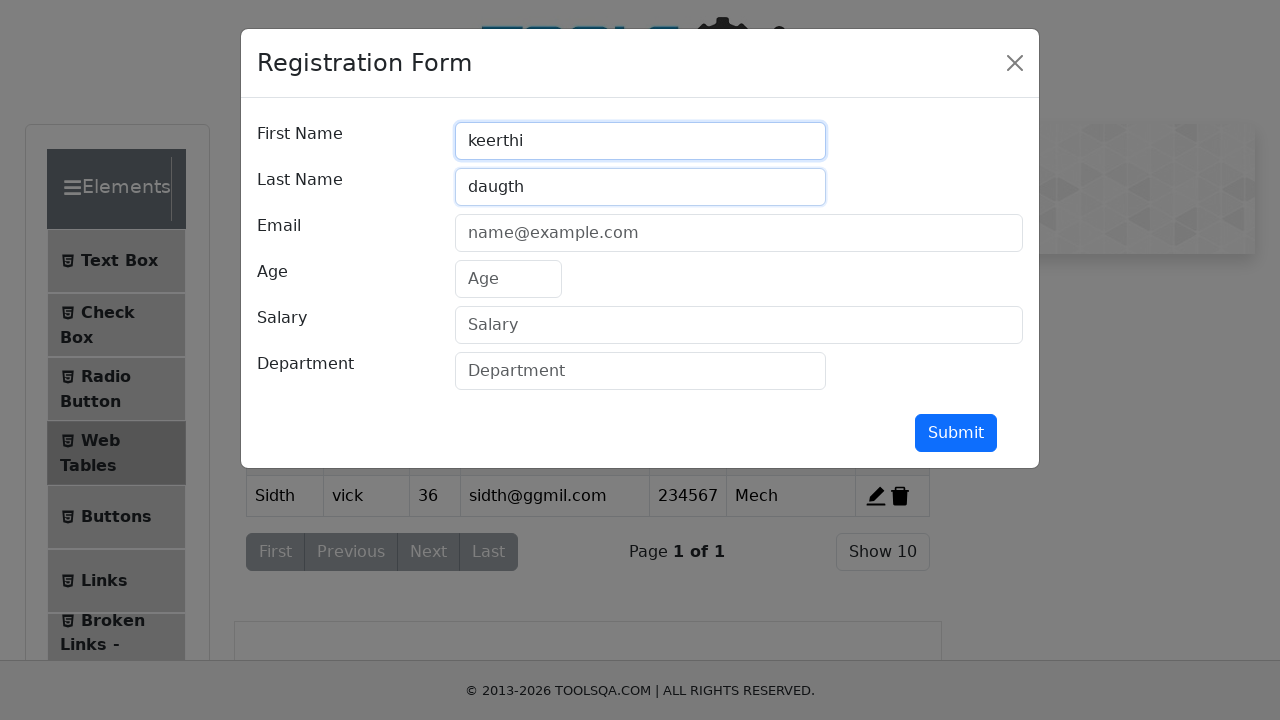

Filled age field with '56' on input#age
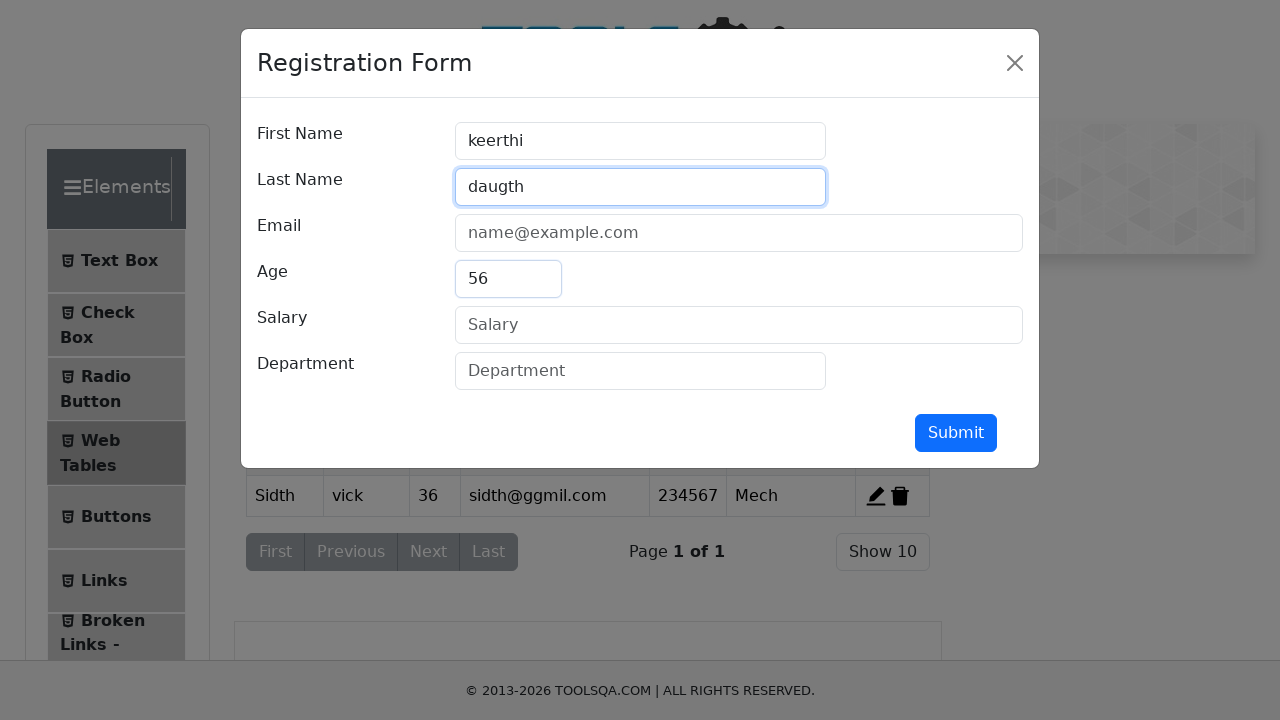

Filled email field with 'keerti@ggmil.com' on input#userEmail
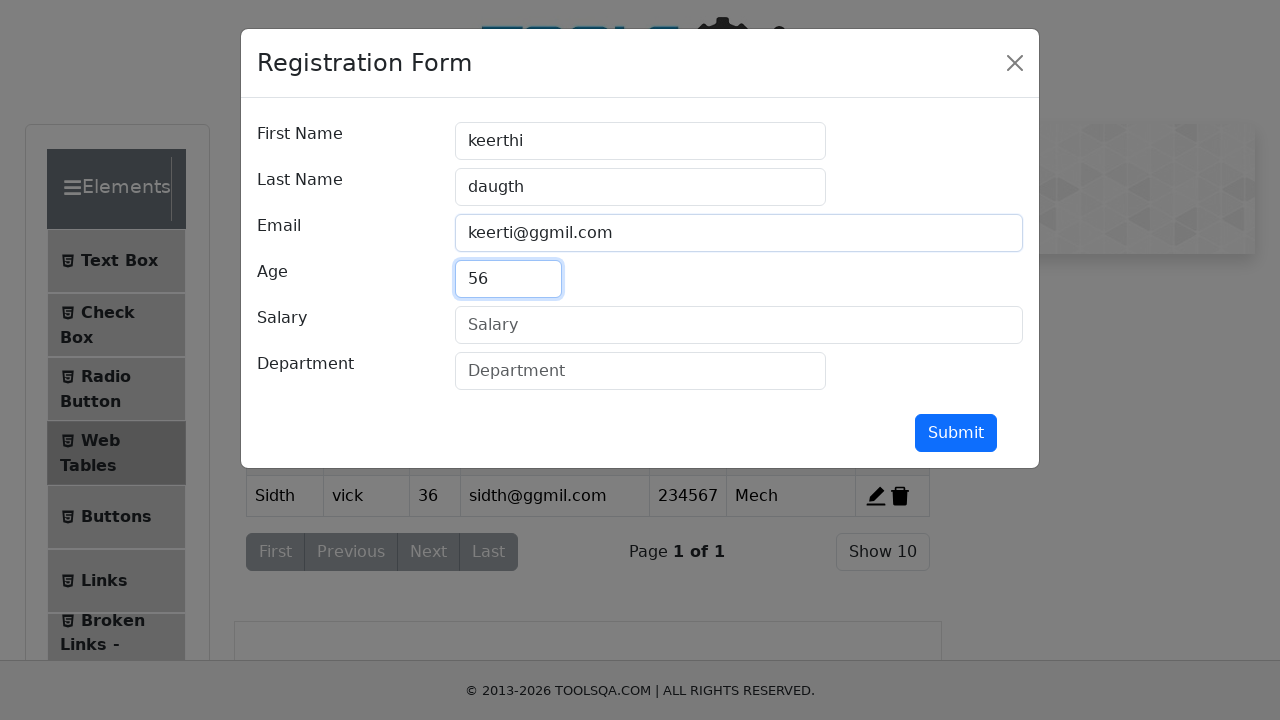

Filled salary field with '56874' on input#salary
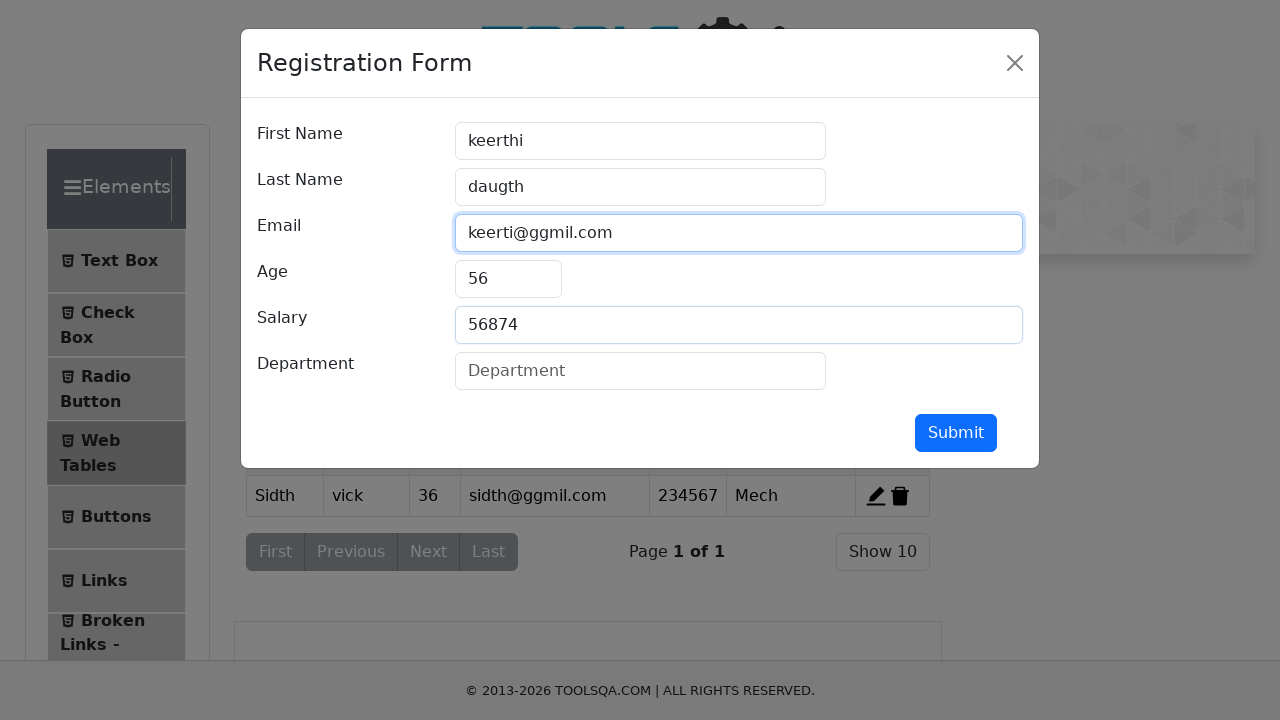

Filled department field with 'ECE' on input#department
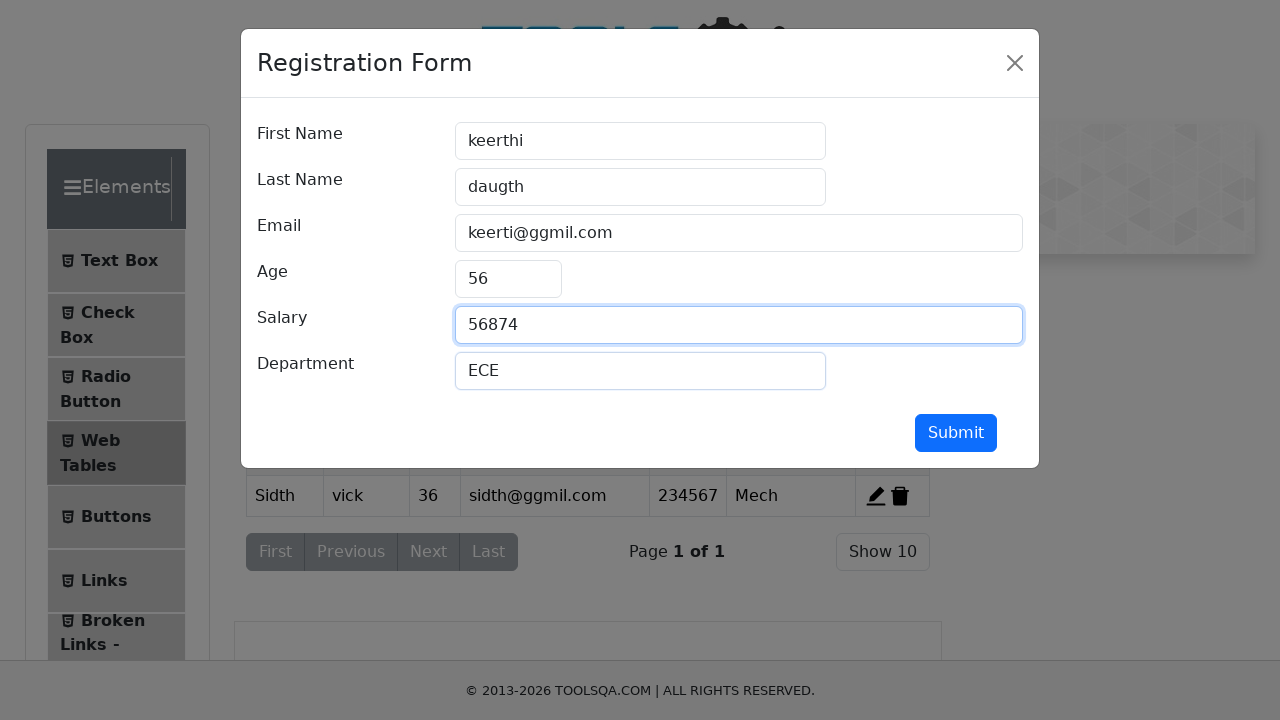

Submitted second record form (keerthi daugth) at (956, 433) on button#submit
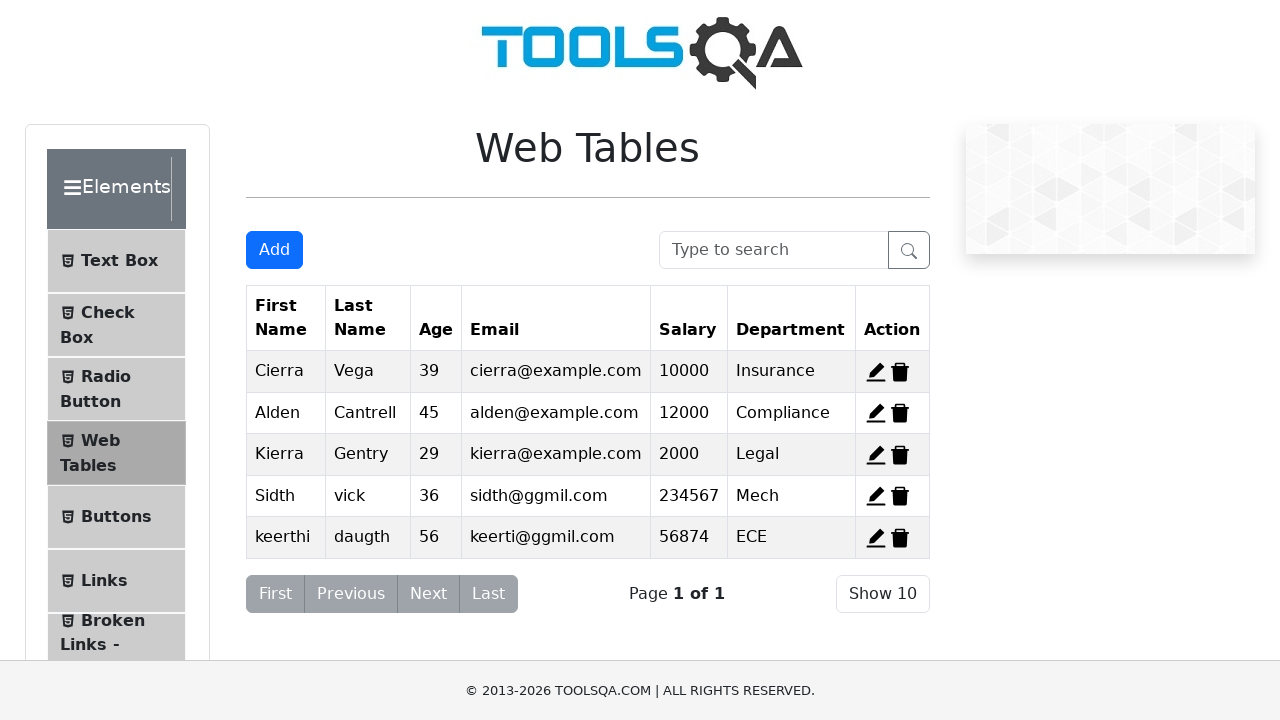

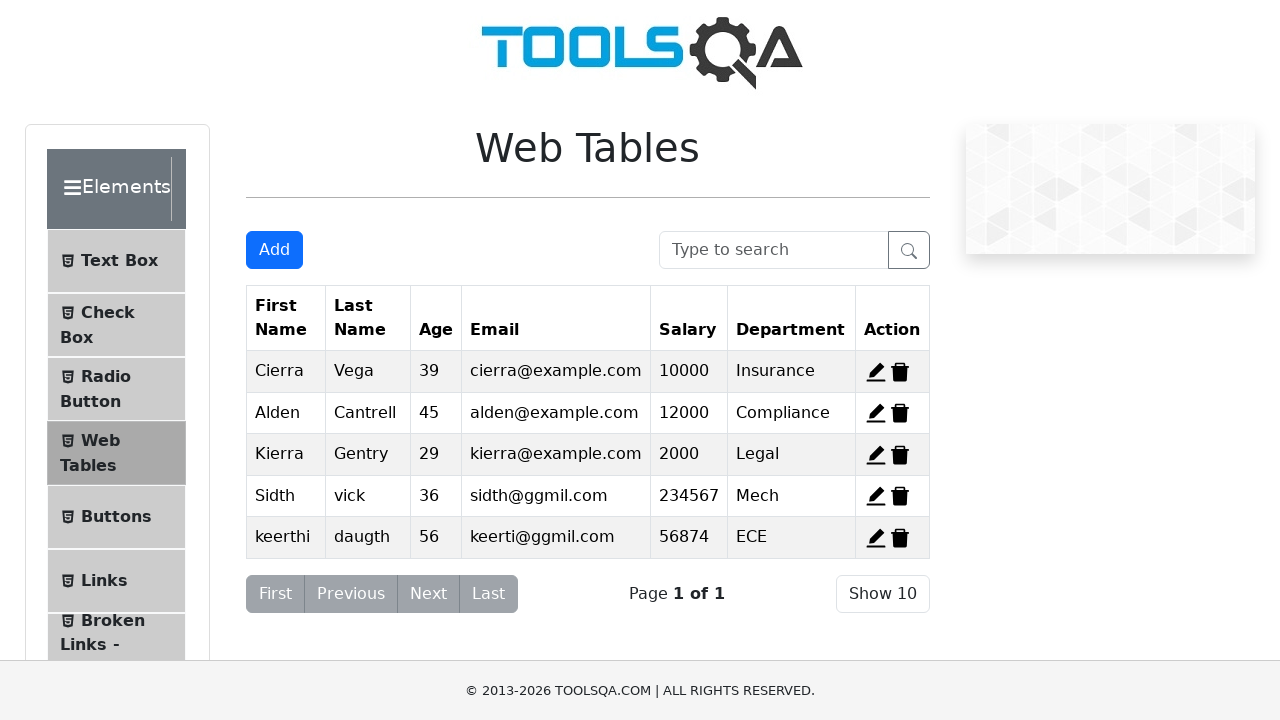